Tests keyboard input functionality by typing text, selecting all text with keyboard shortcuts, and deleting it

Starting URL: https://the-internet.herokuapp.com/key_presses

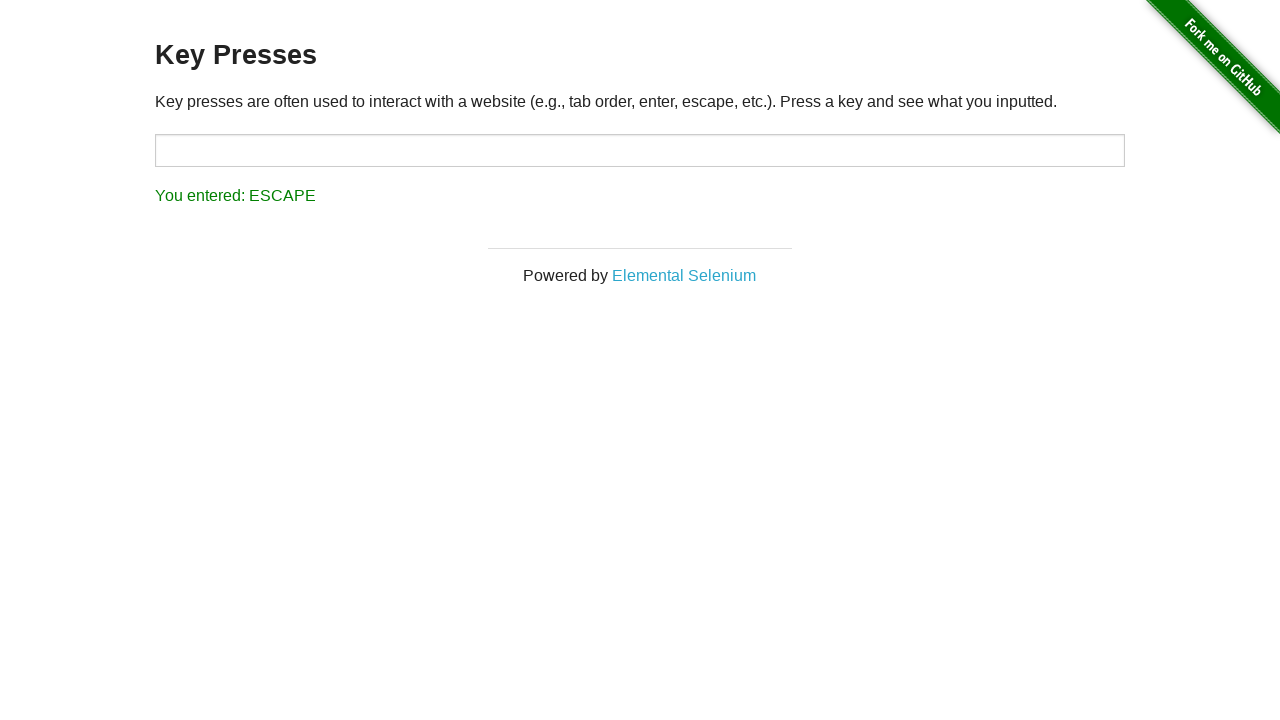

Waited for input field to be available
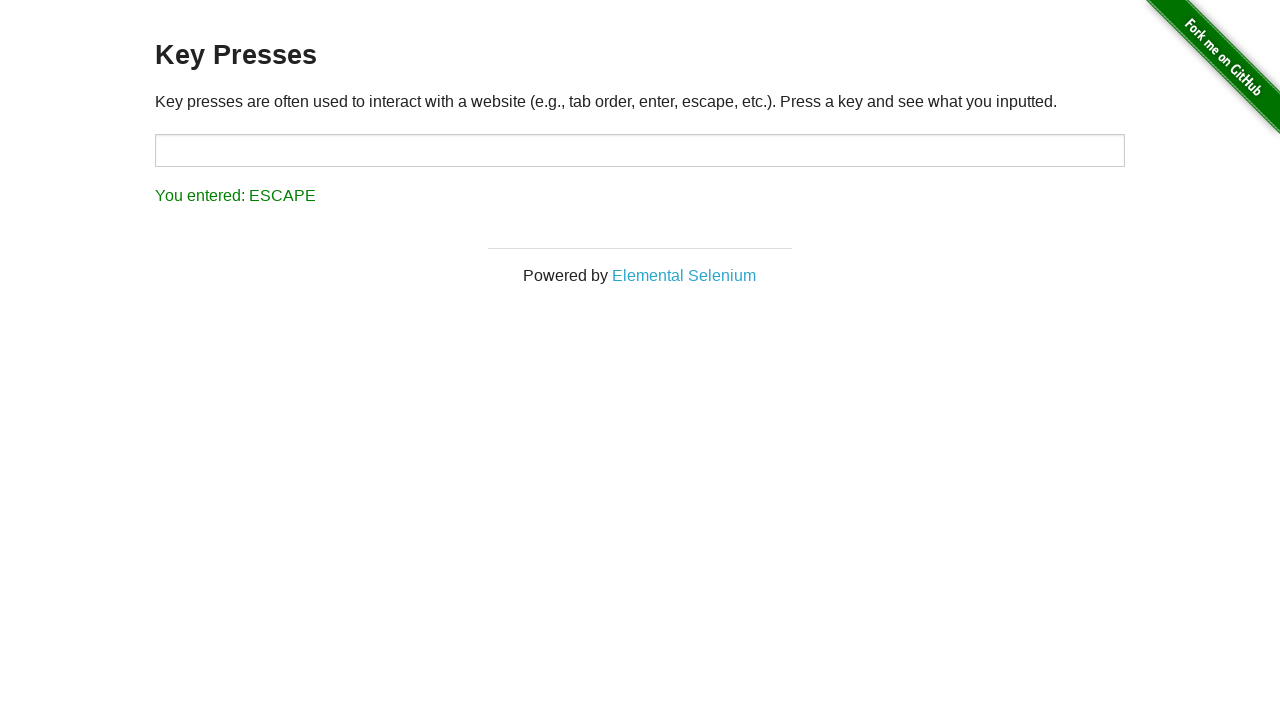

Typed 'asdfasdfasdfa' into the input field on input#target
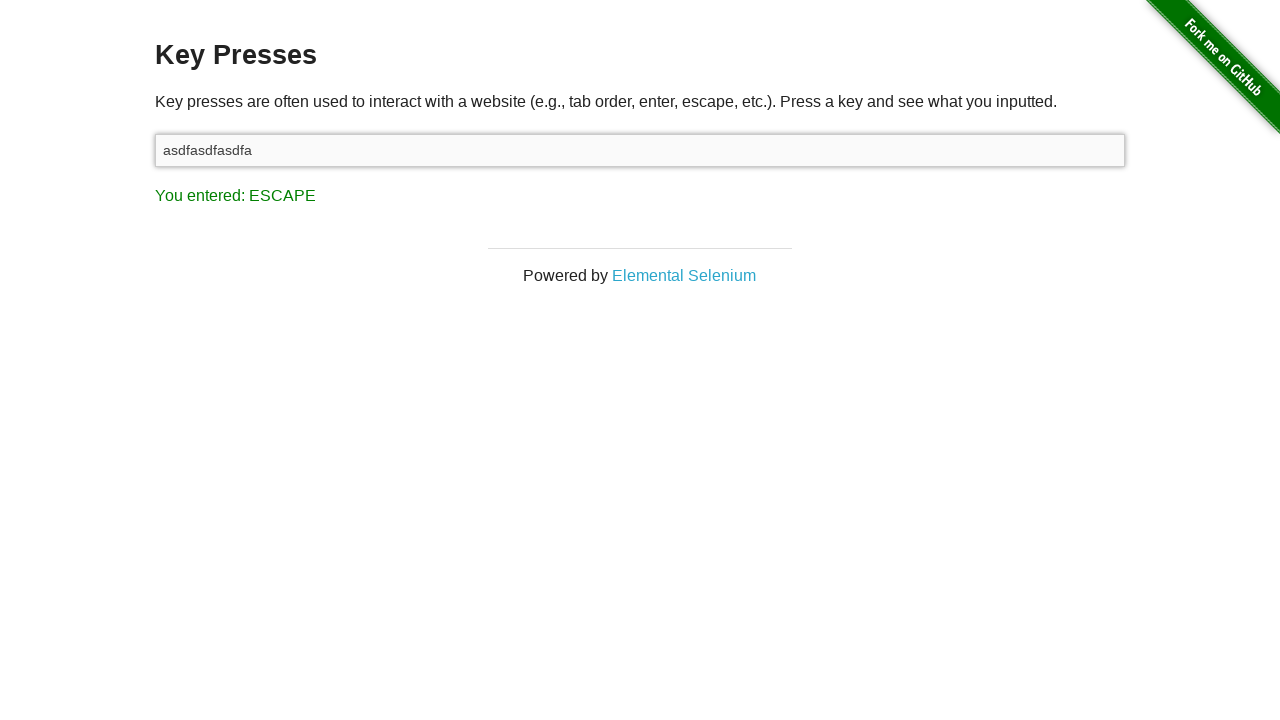

Selected all text using Ctrl+A keyboard shortcut
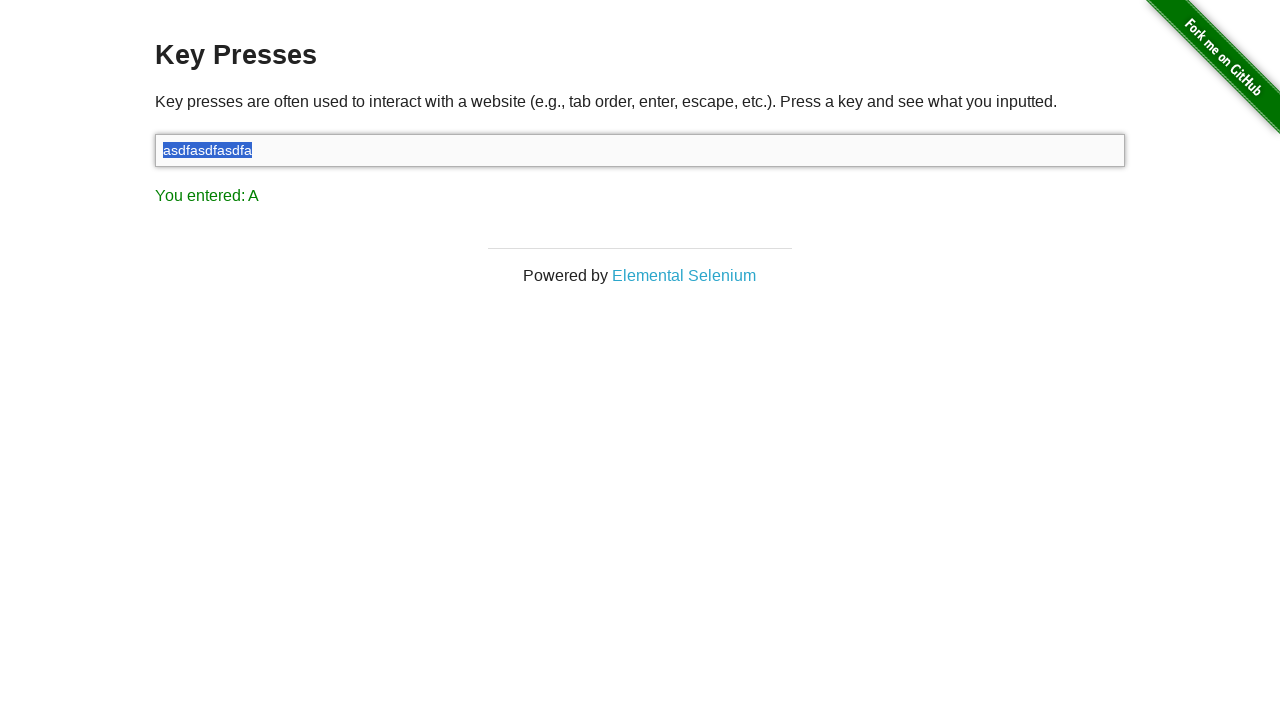

Deleted selected text using Backspace key
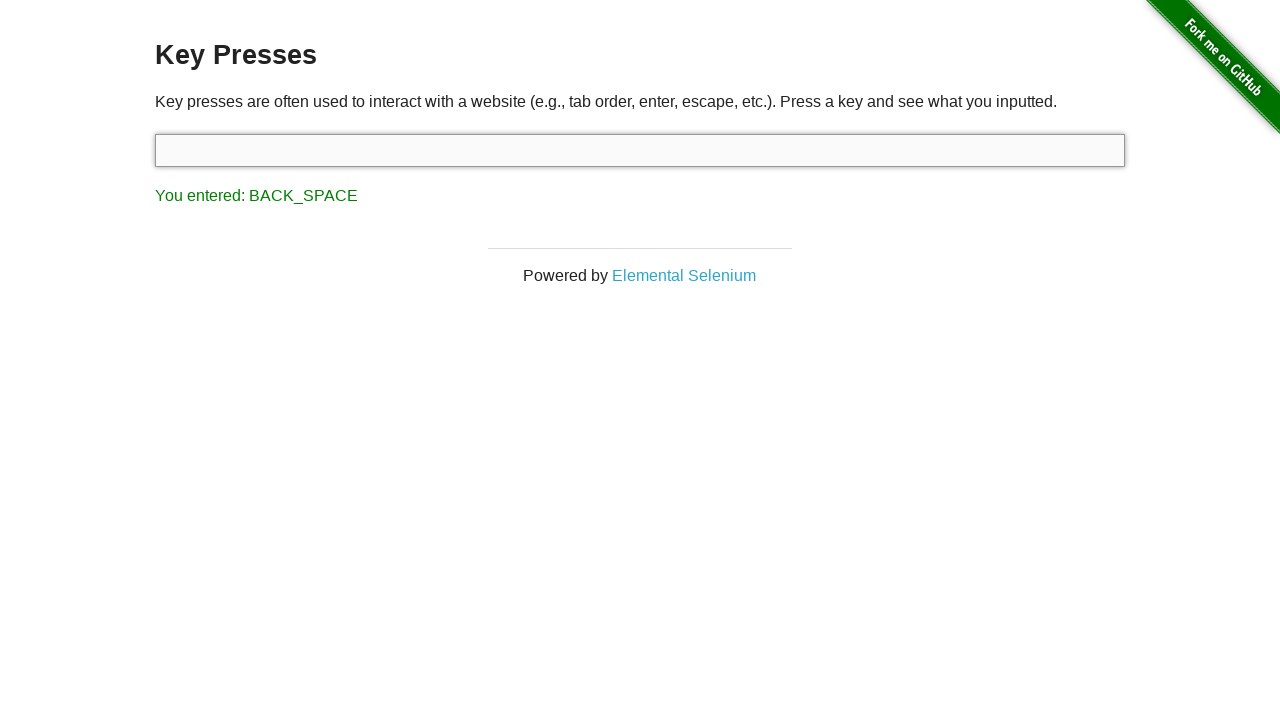

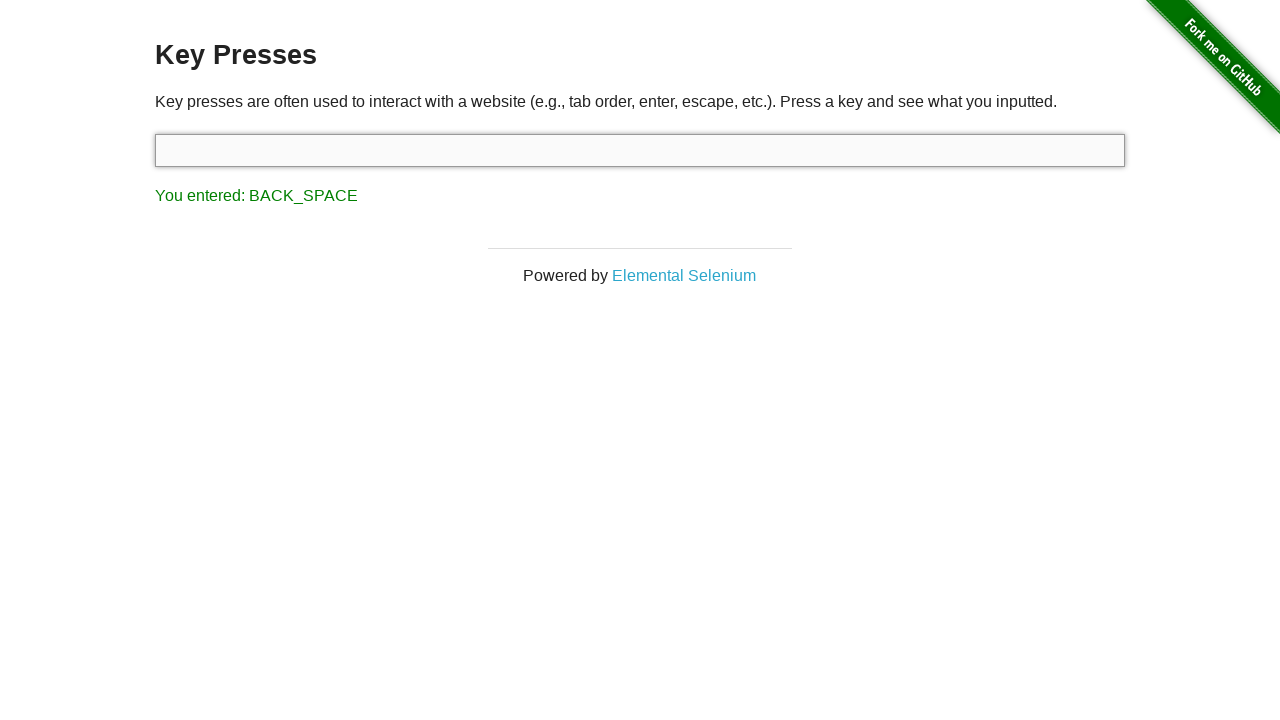